Tests JavaScript prompt dialog by triggering it, entering text, and accepting it

Starting URL: https://the-internet.herokuapp.com/

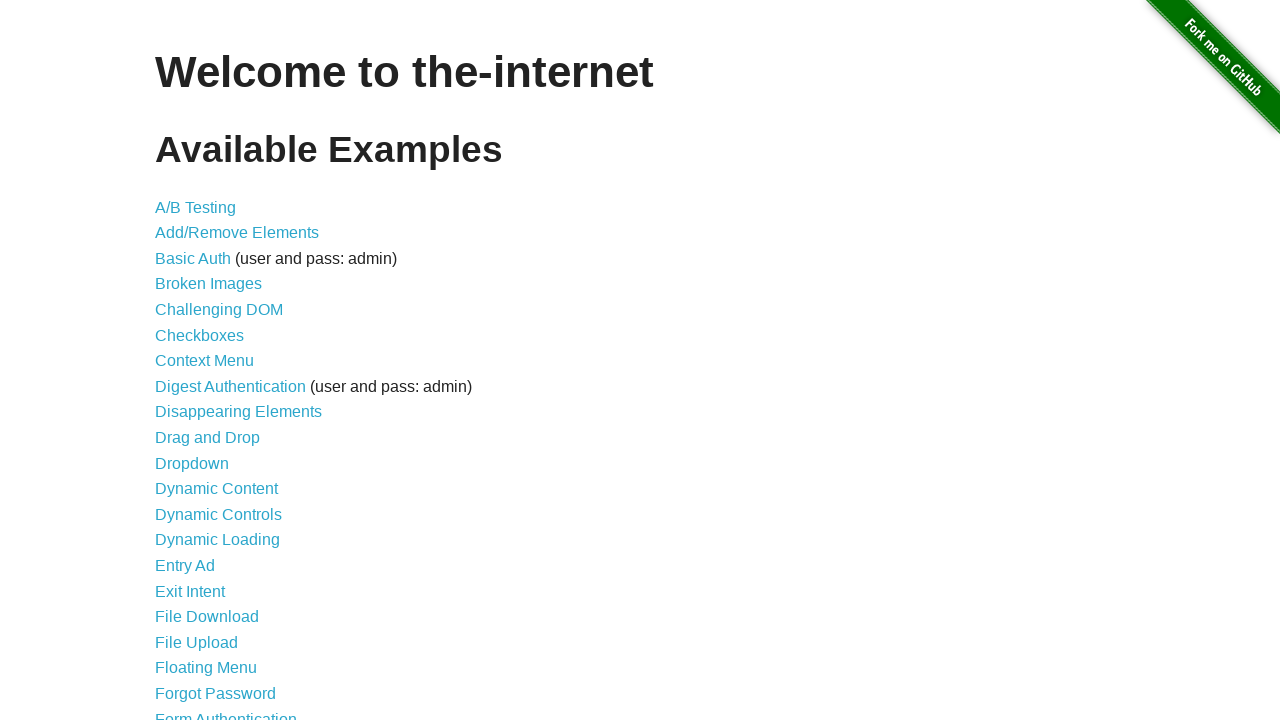

Clicked on JavaScript Alerts link at (214, 361) on text=JavaScript Alerts
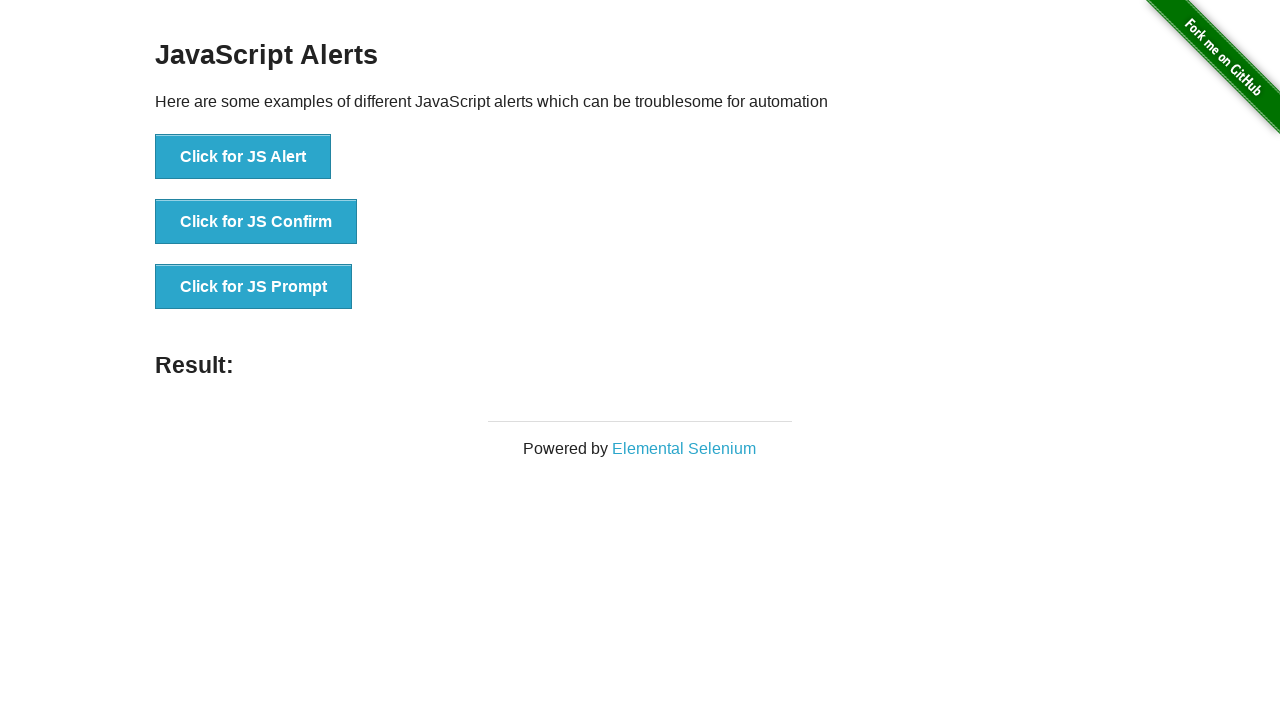

Set up dialog handler to accept prompt with 'Hello World'
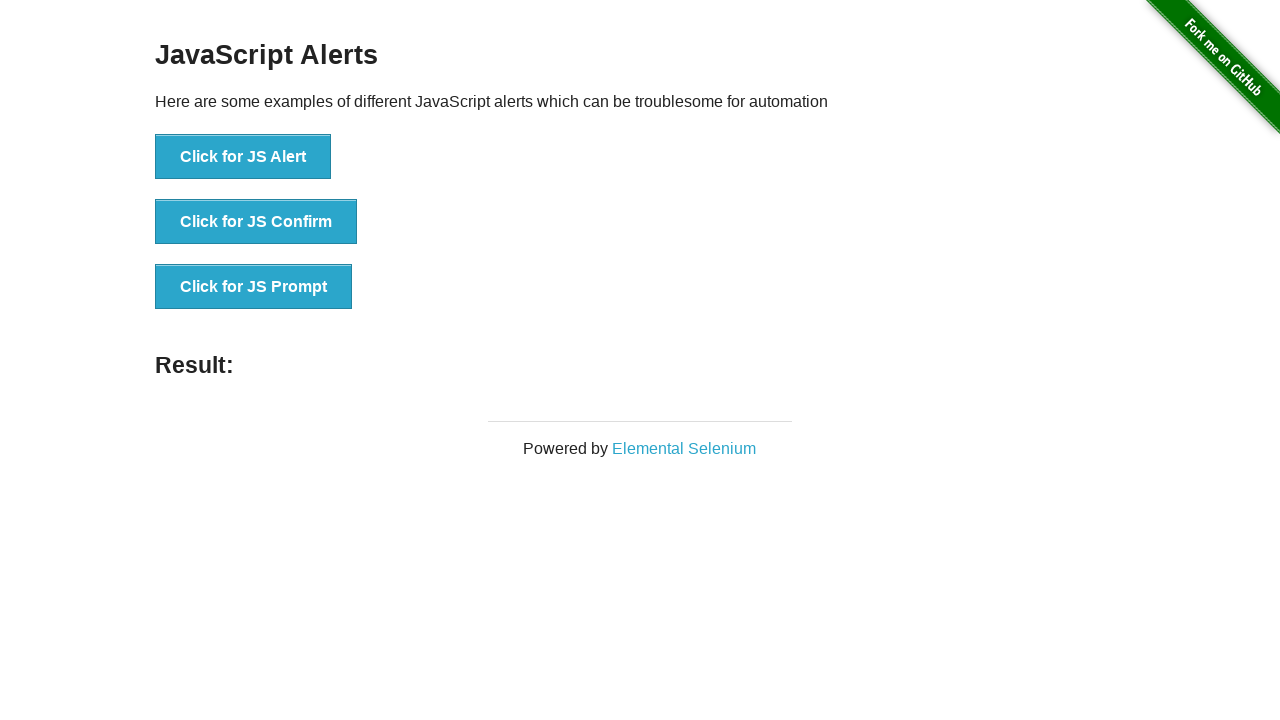

Clicked on JS Prompt button to trigger prompt dialog at (254, 287) on button:has-text('Click for JS Prompt')
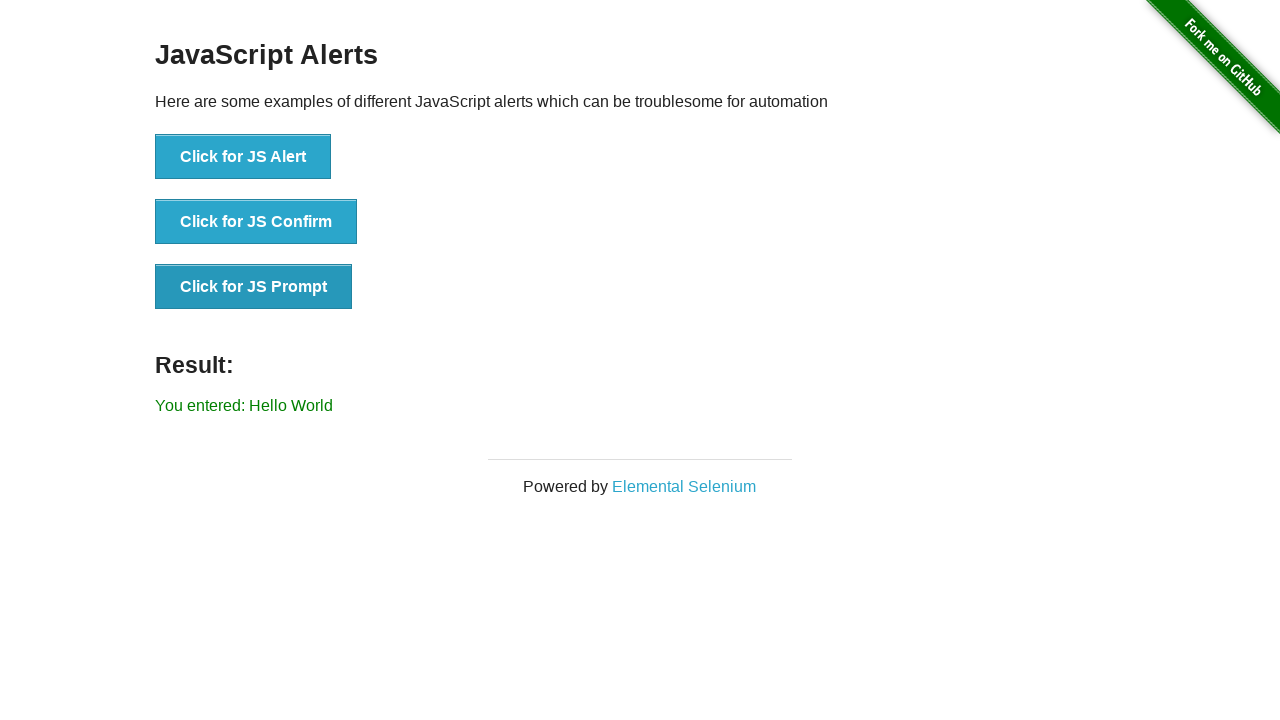

Verified result message showing 'You entered: Hello World'
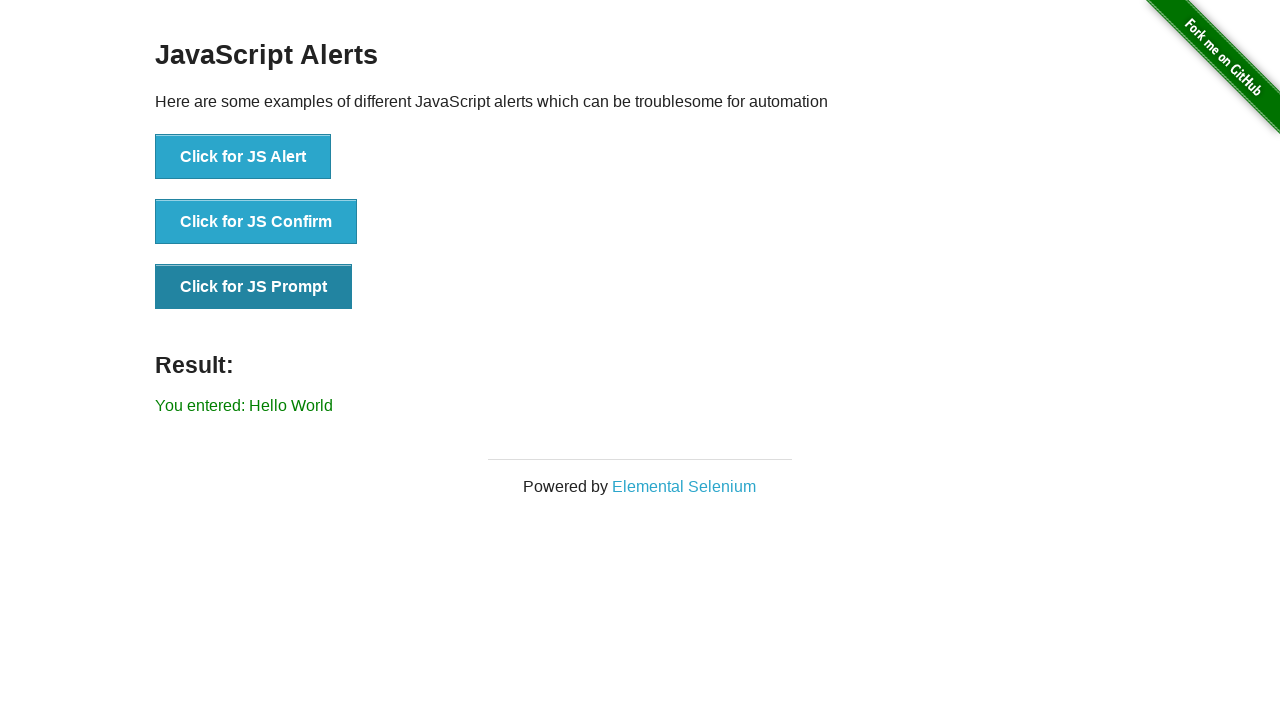

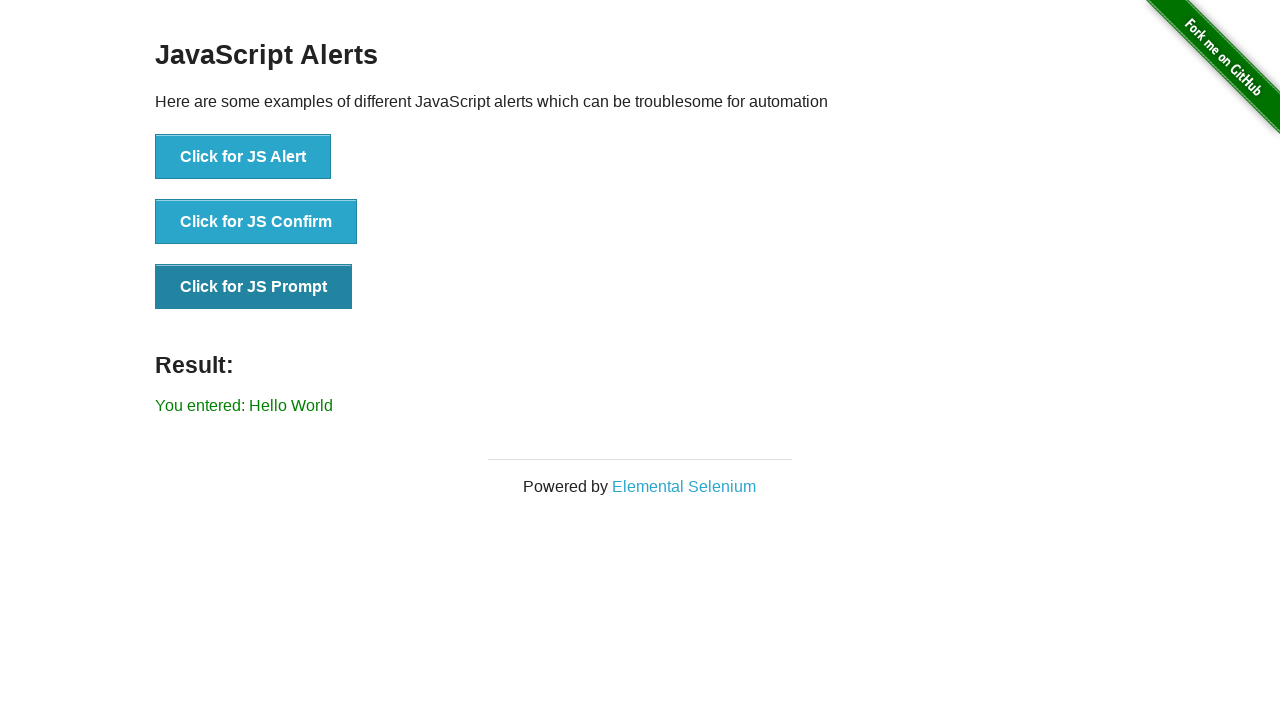